Tests hover functionality by hovering over three images and verifying that corresponding user name text becomes visible for each image.

Starting URL: https://practice.cydeo.com/hovers

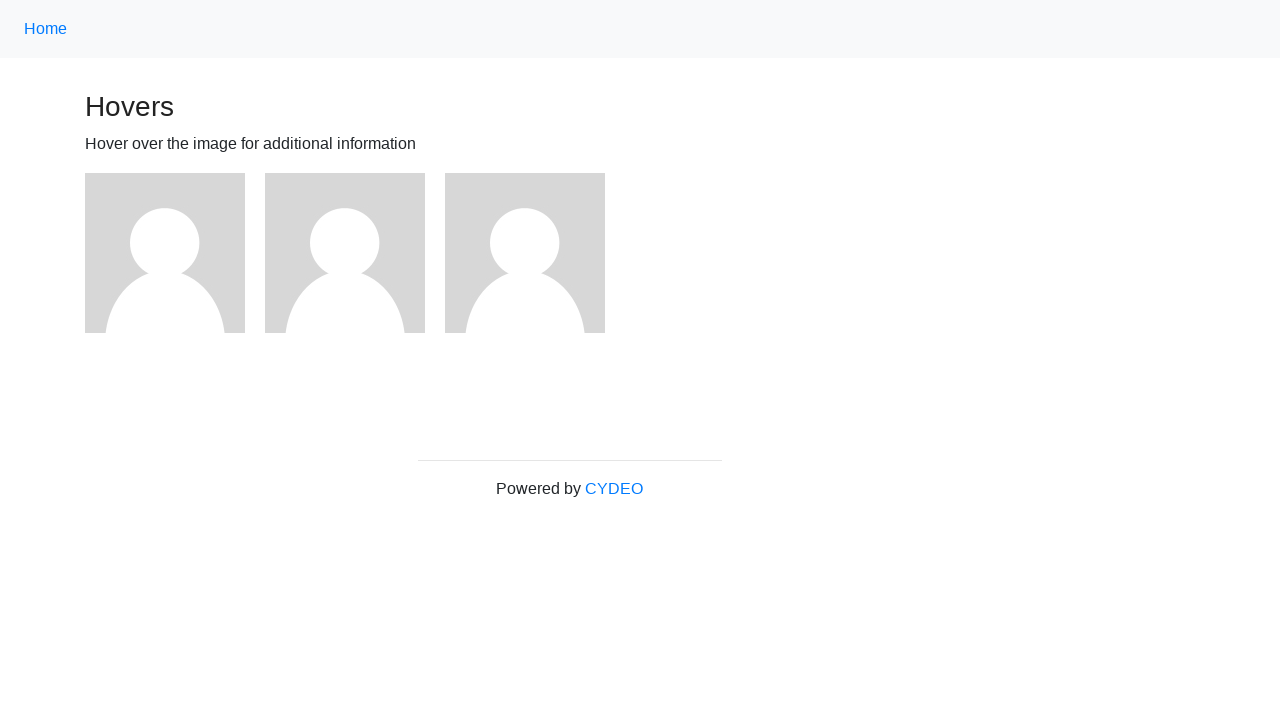

Navigated to hover practice page
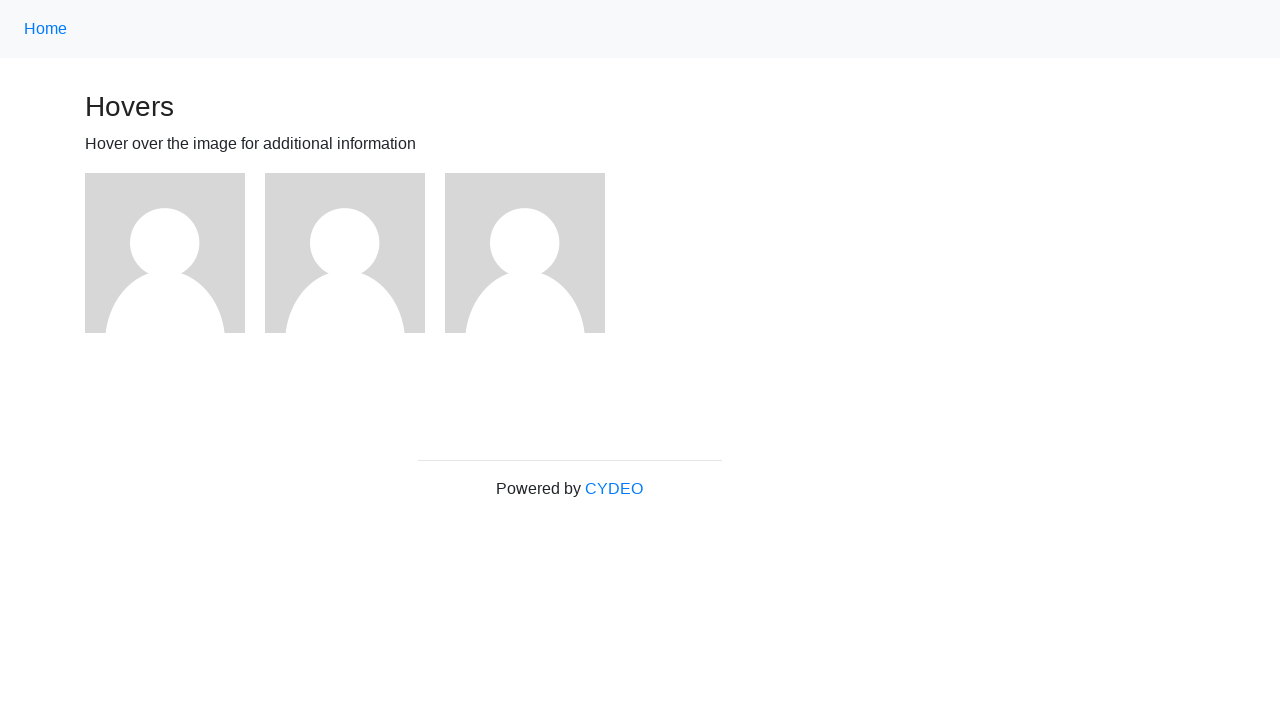

Located first image element
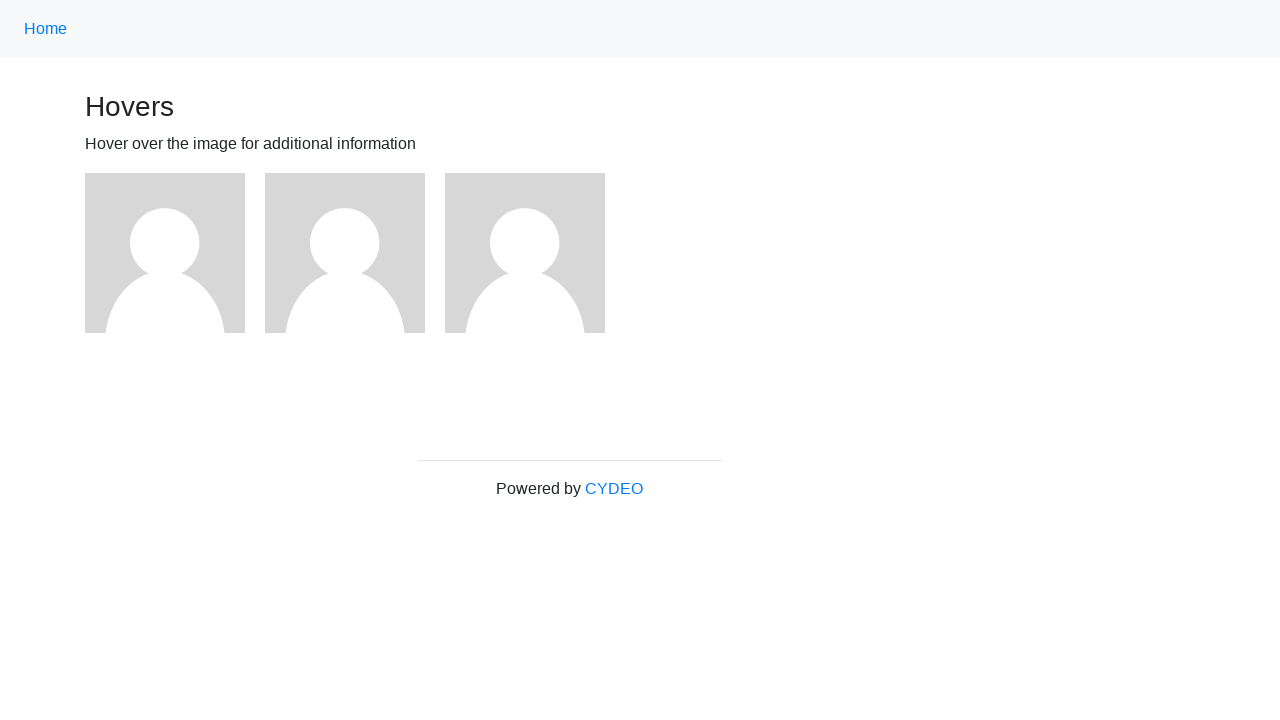

Located second image element
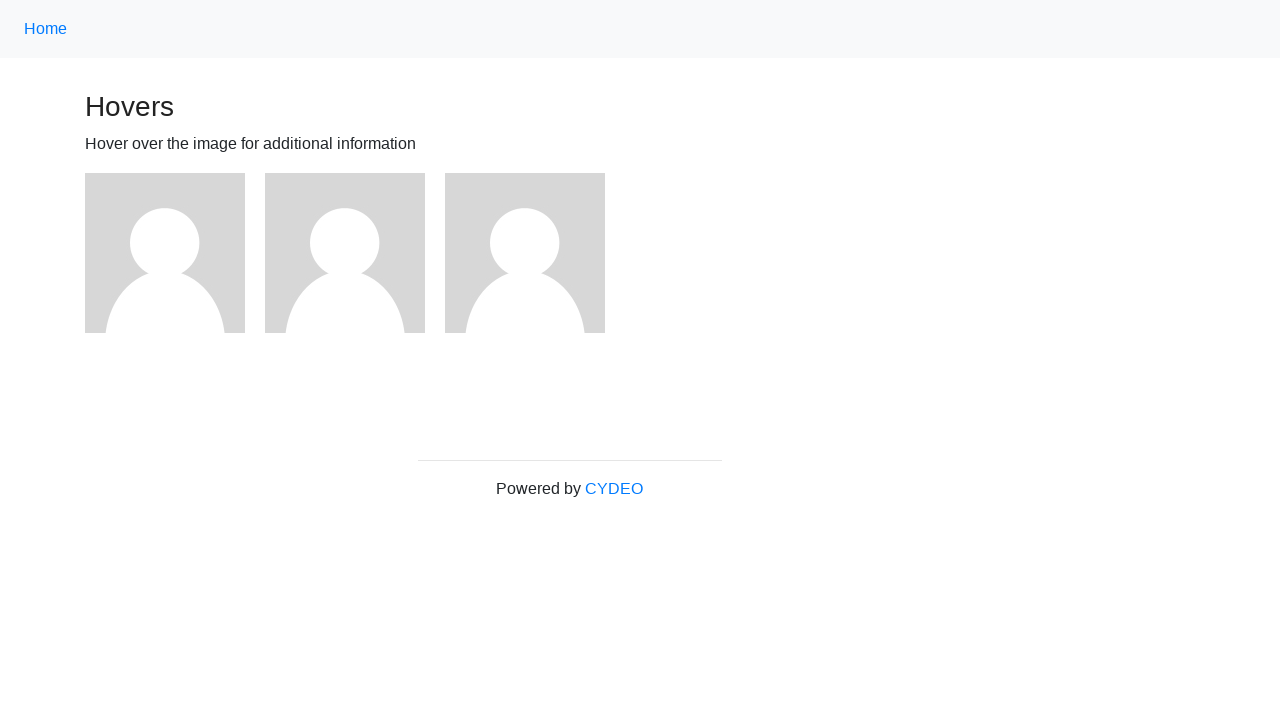

Located third image element
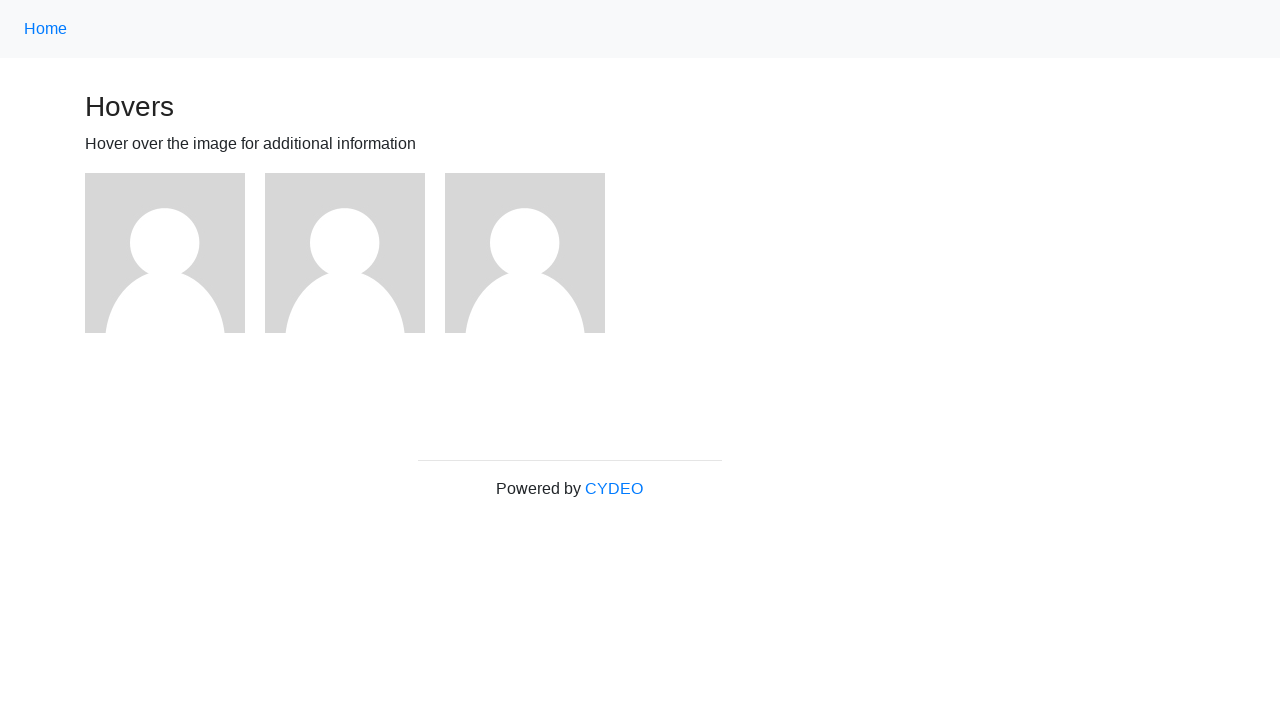

Located user1 text element
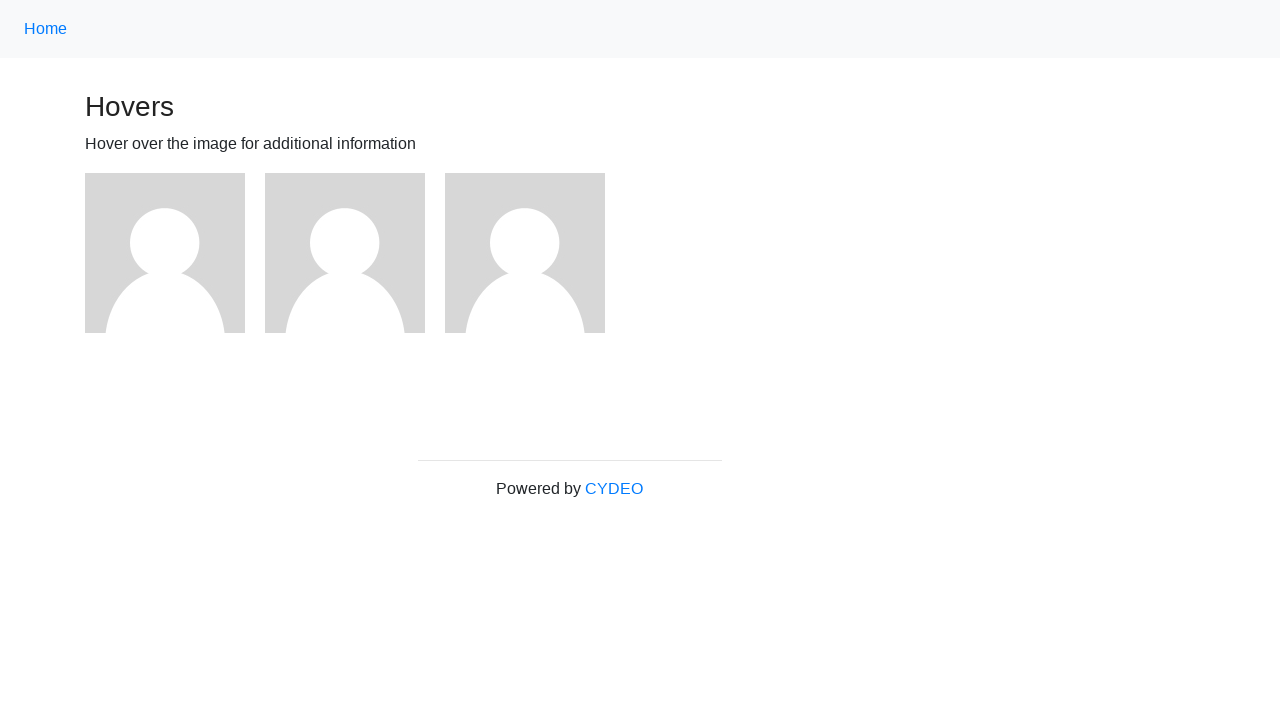

Located user2 text element
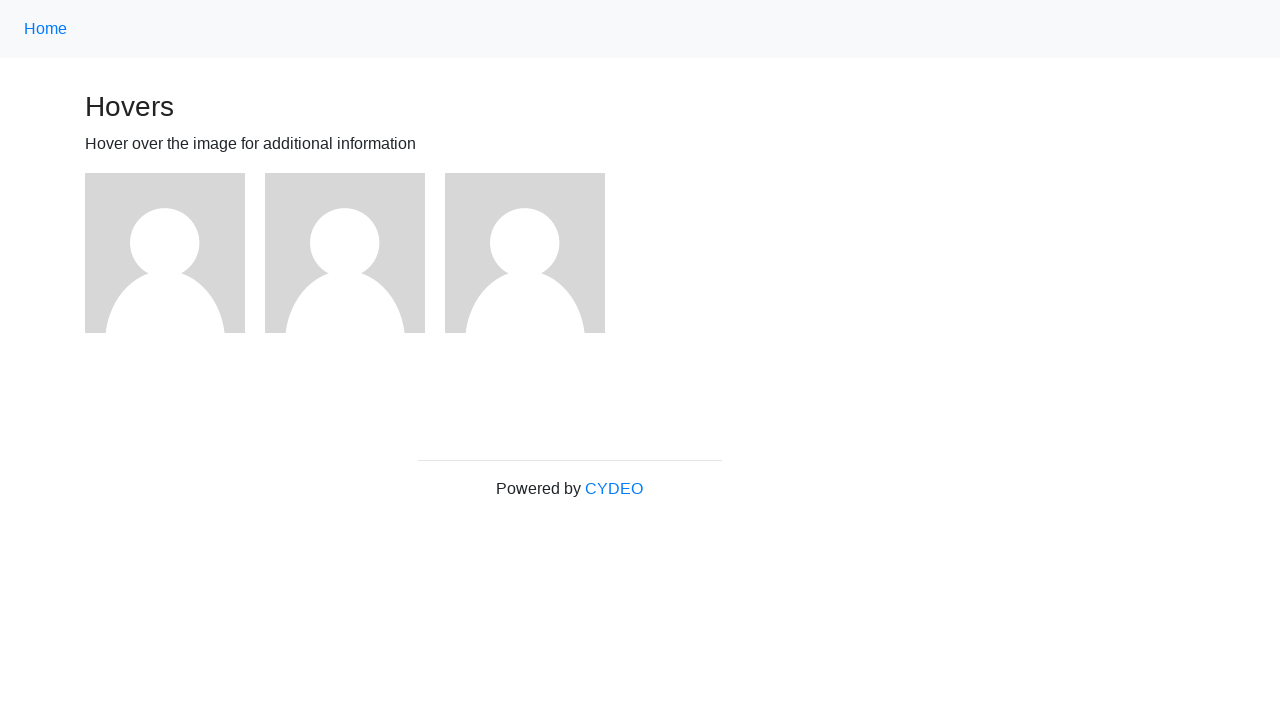

Located user3 text element
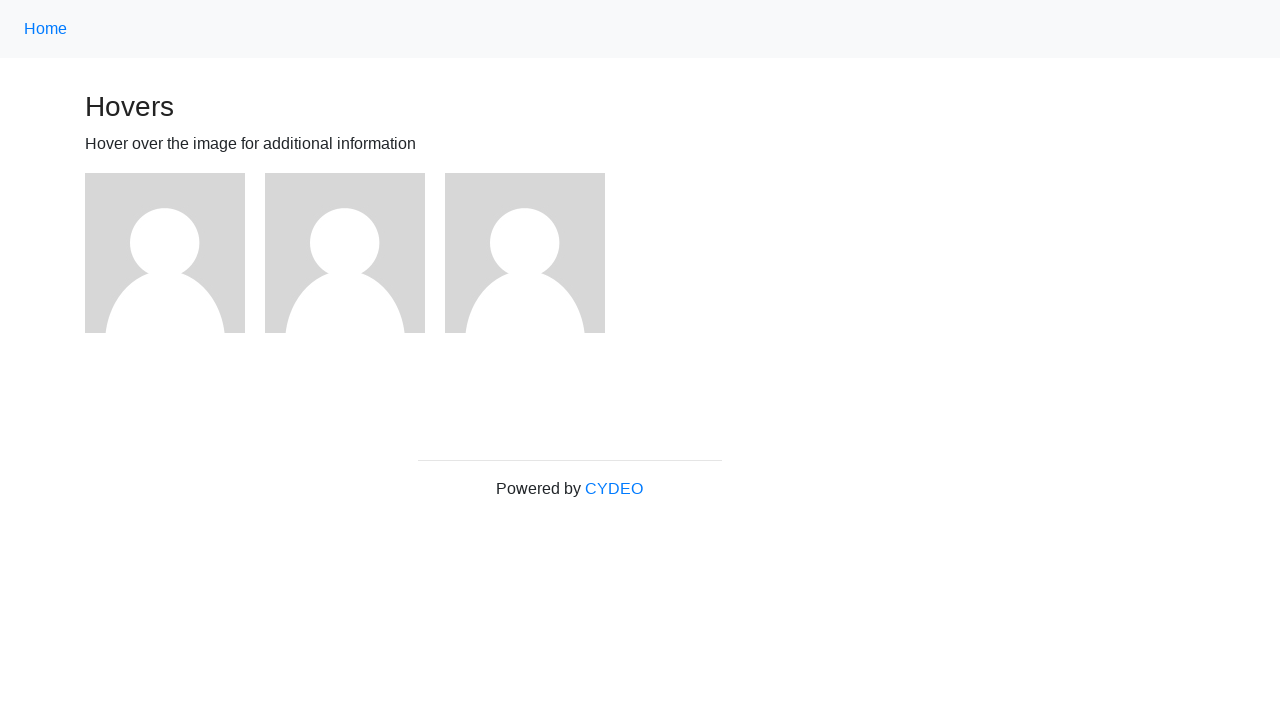

Hovered over first image at (165, 253) on (//img)[1]
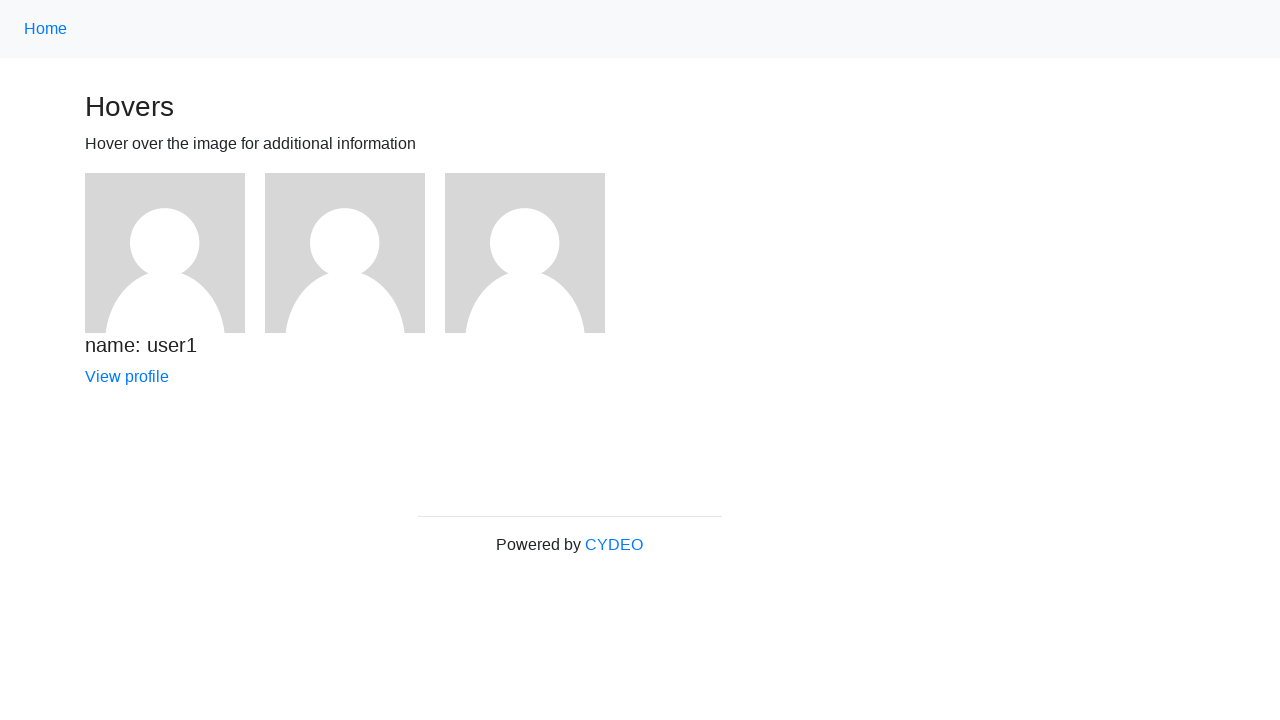

Verified user1 text is visible
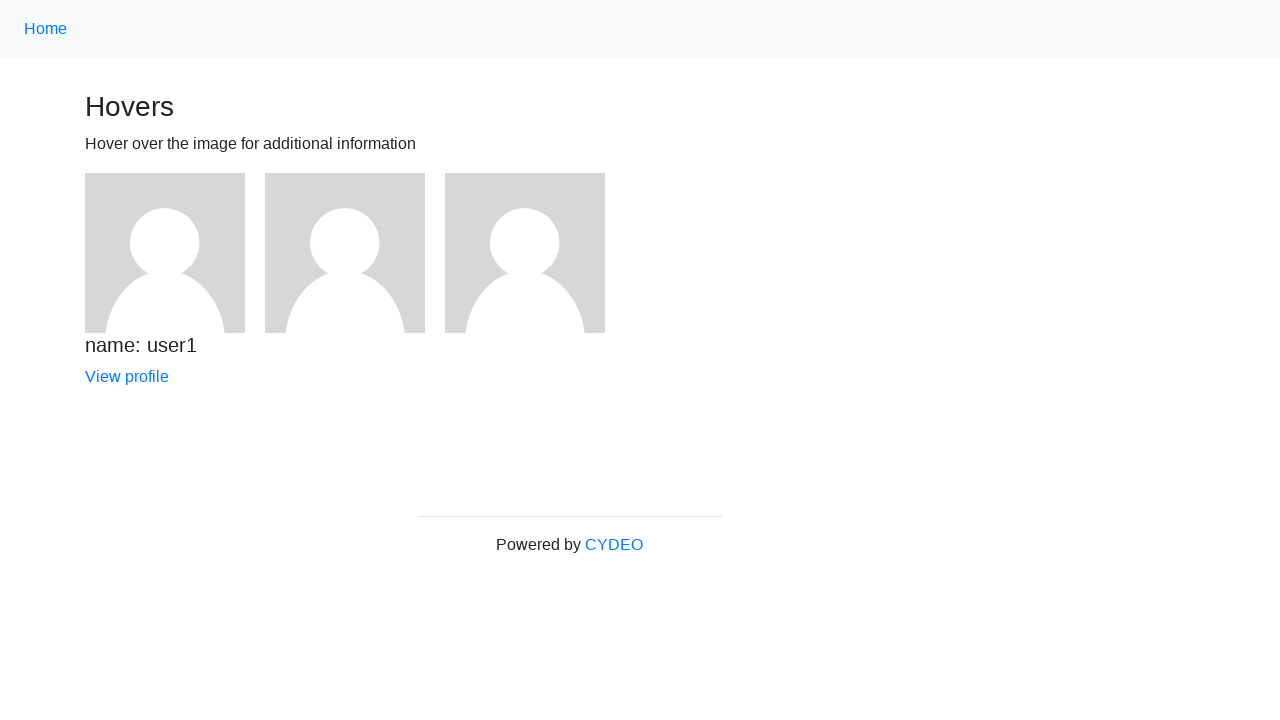

Hovered over second image at (345, 253) on (//img)[2]
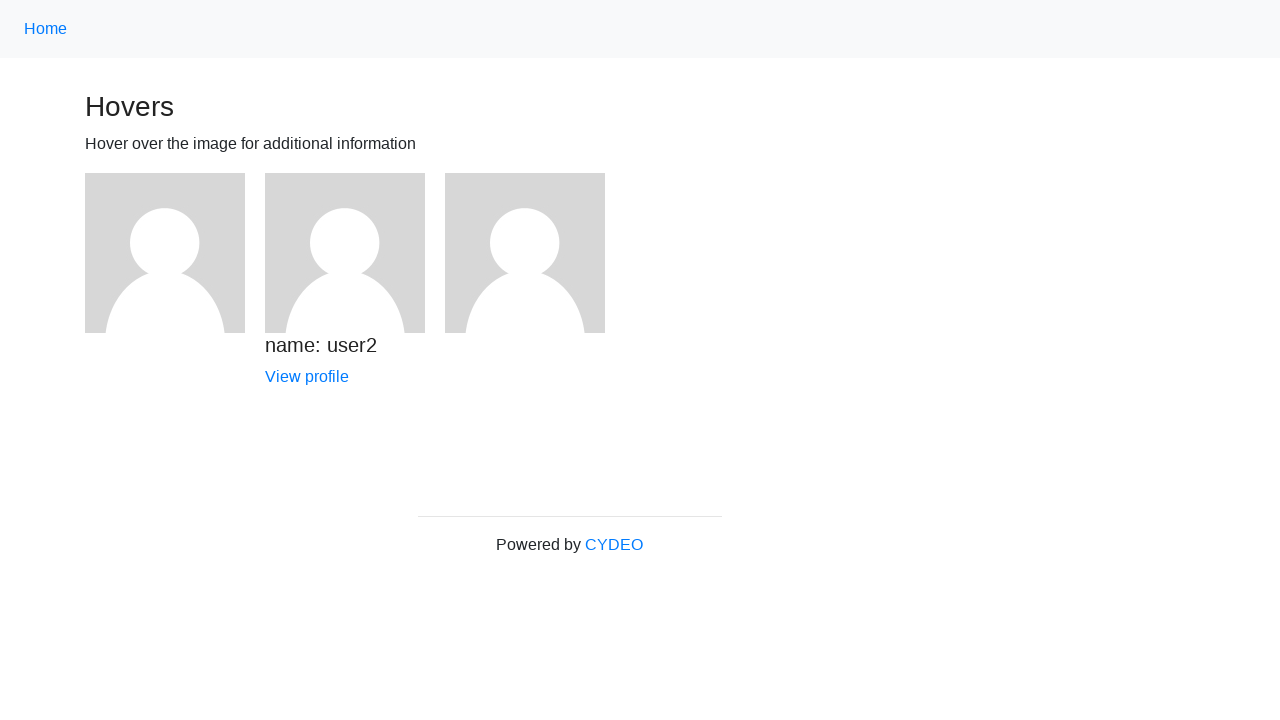

Verified user2 text is visible
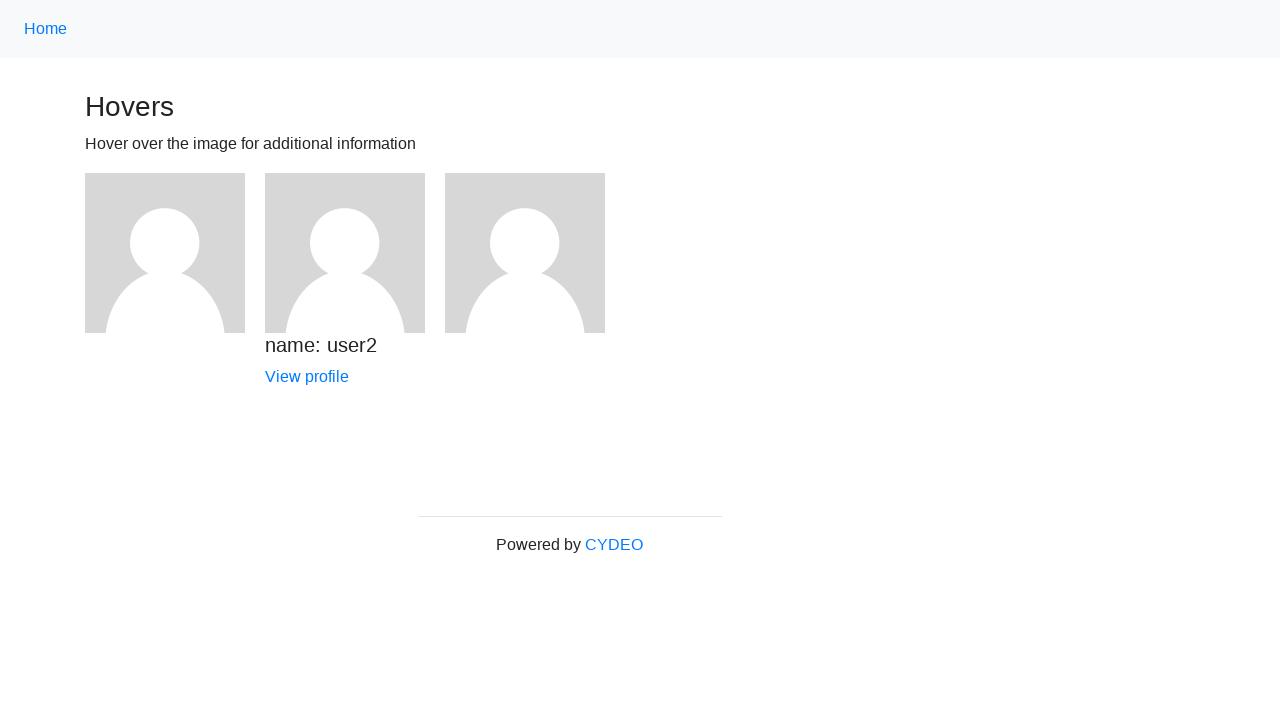

Hovered over third image at (525, 253) on (//img)[3]
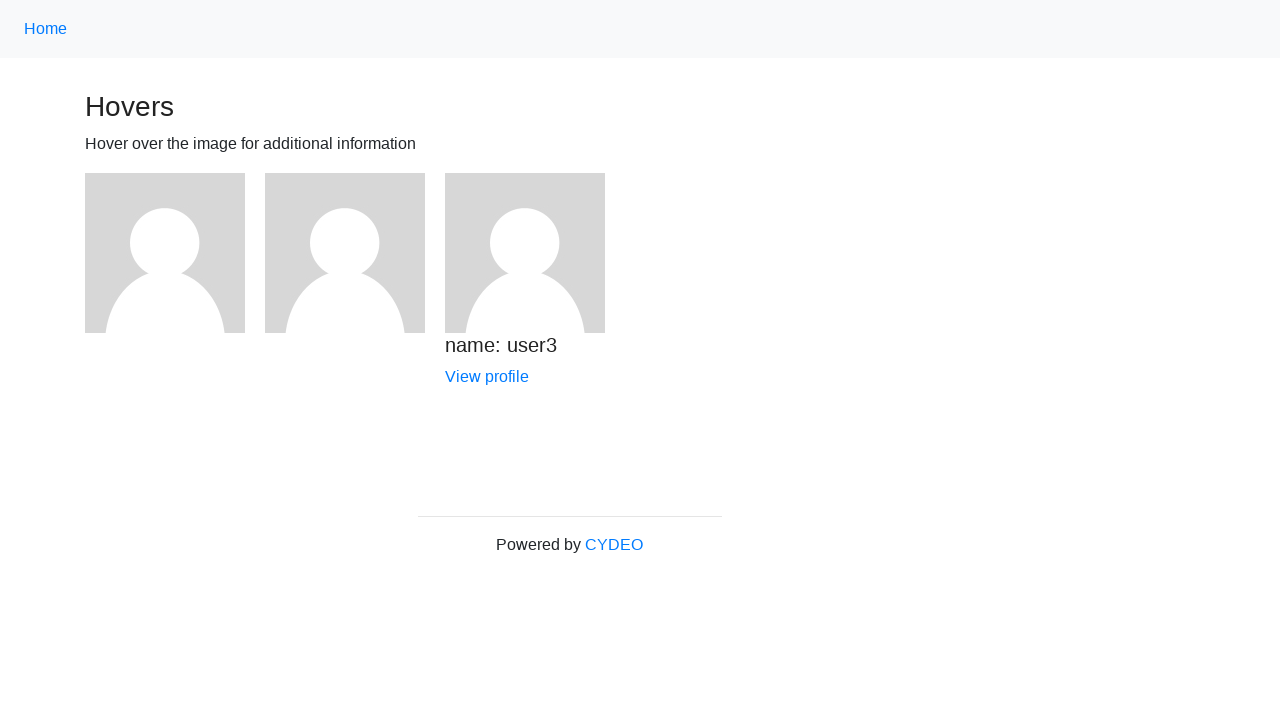

Verified user3 text is visible
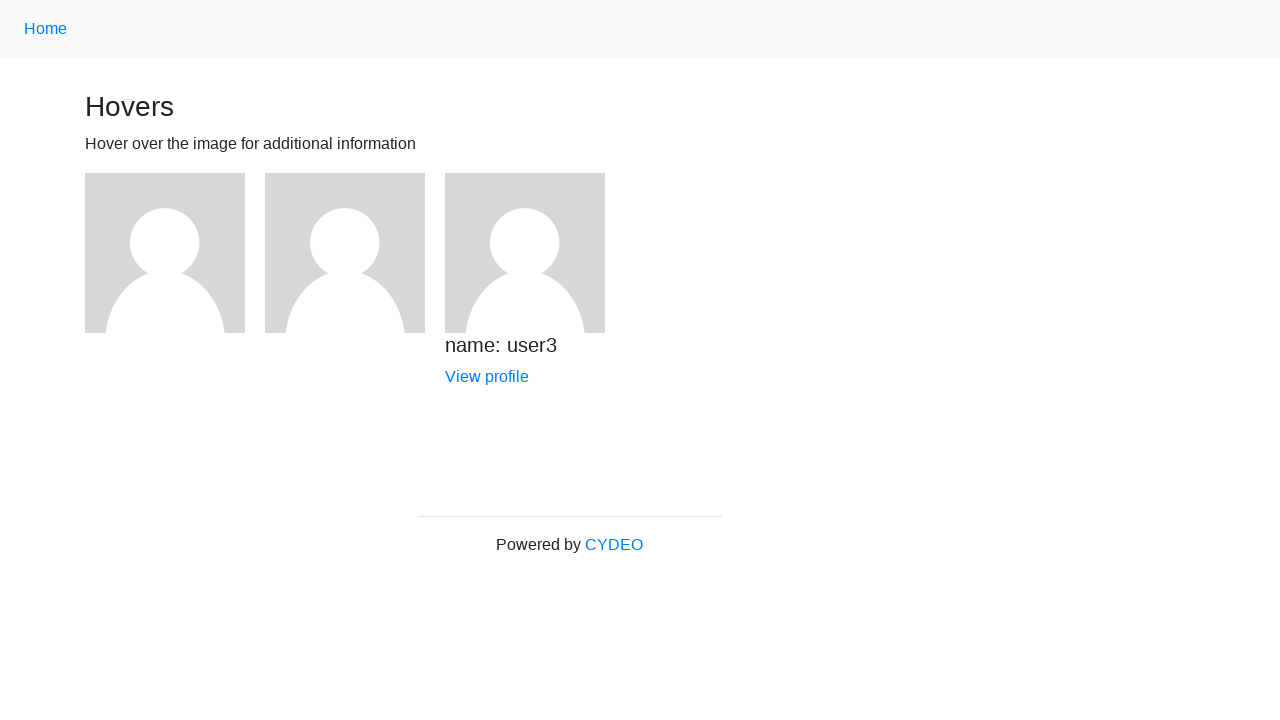

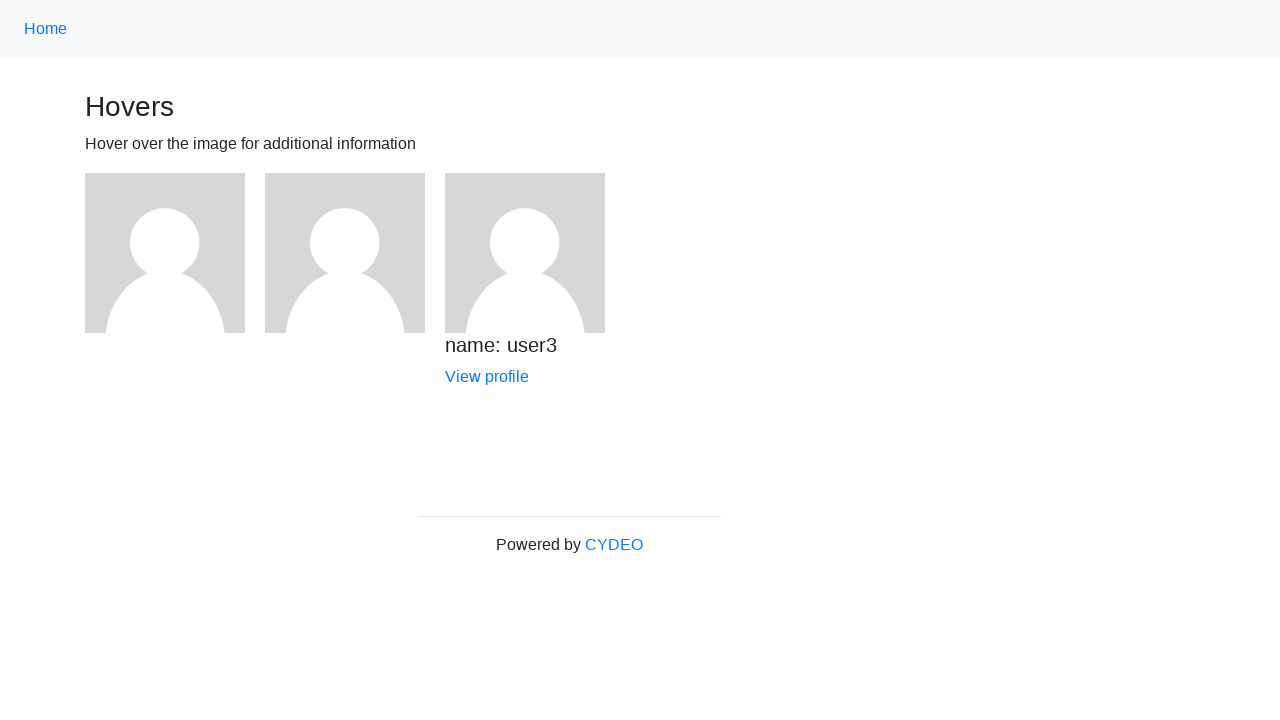